Tests JavaScript alert popup handling by navigating to the Alerts section, clicking a button to trigger an alert, waiting for the alert to appear, and accepting it.

Starting URL: https://www.tutorialspoint.com/selenium/practice/selenium_automation_practice.php

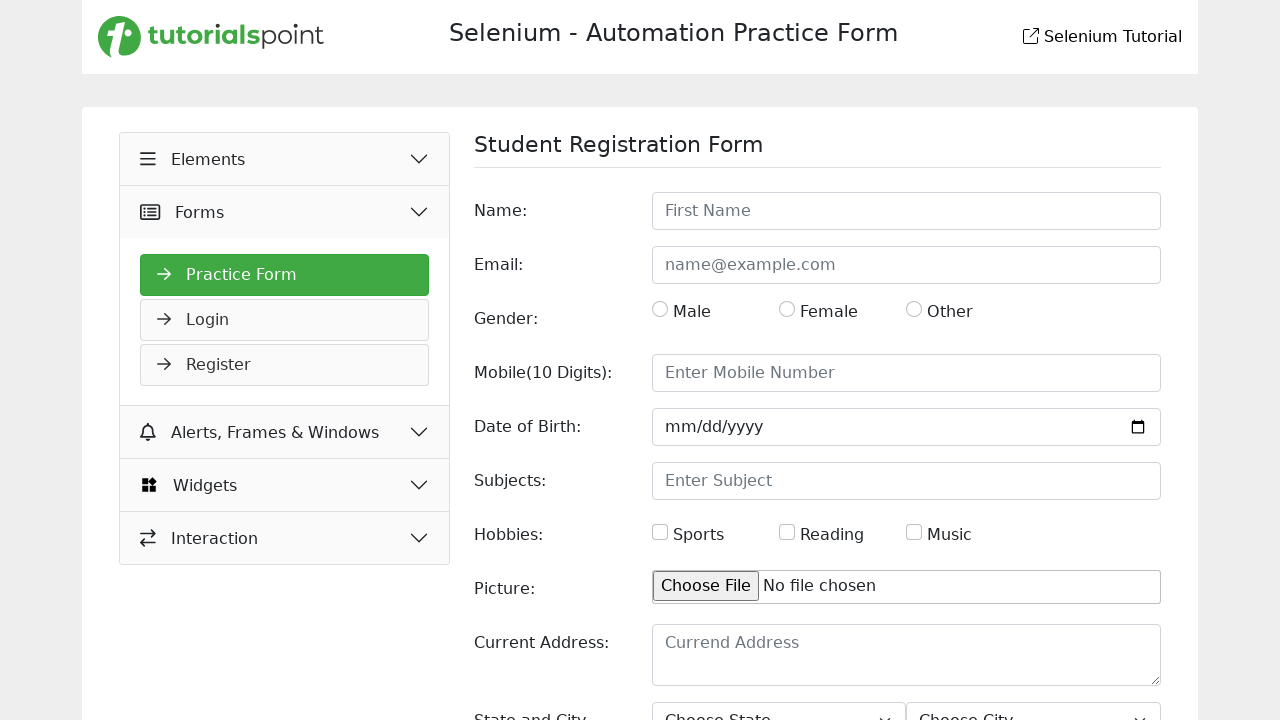

Clicked 'Alerts, Frames & Windows' button to expand menu at (285, 432) on xpath=//button[text()=' Alerts, Frames & Windows ']
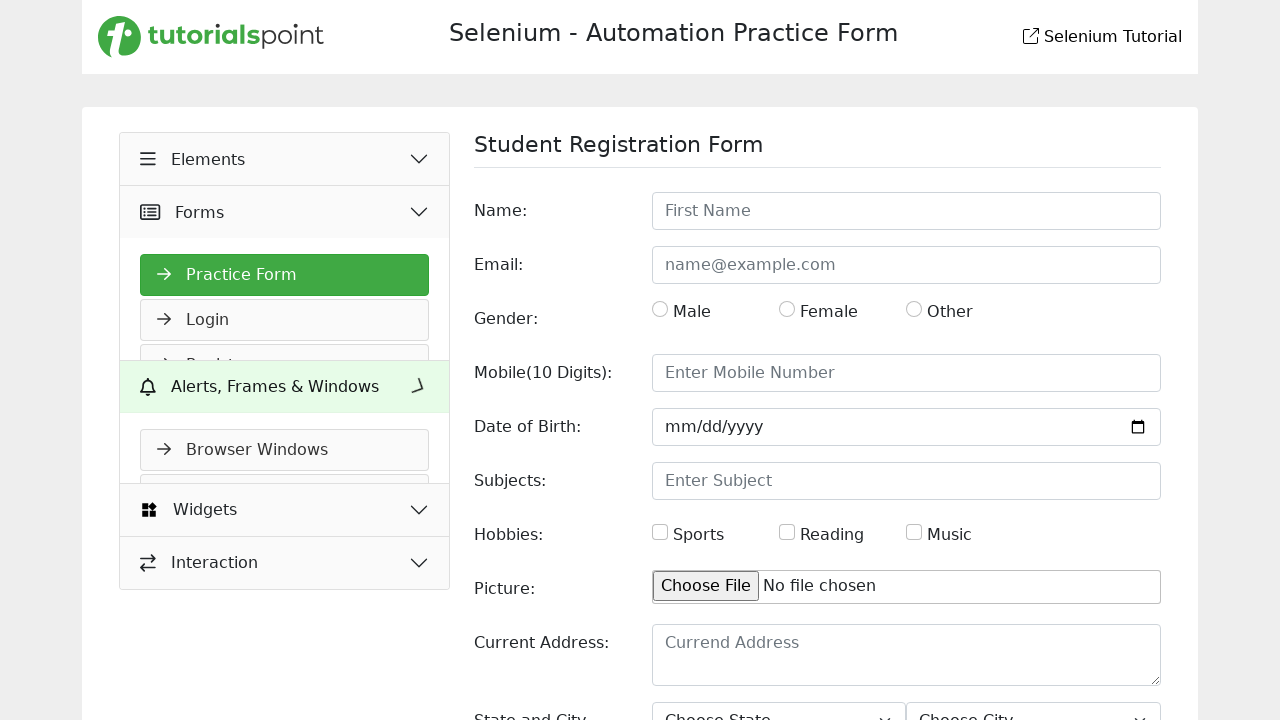

Waited for menu to expand
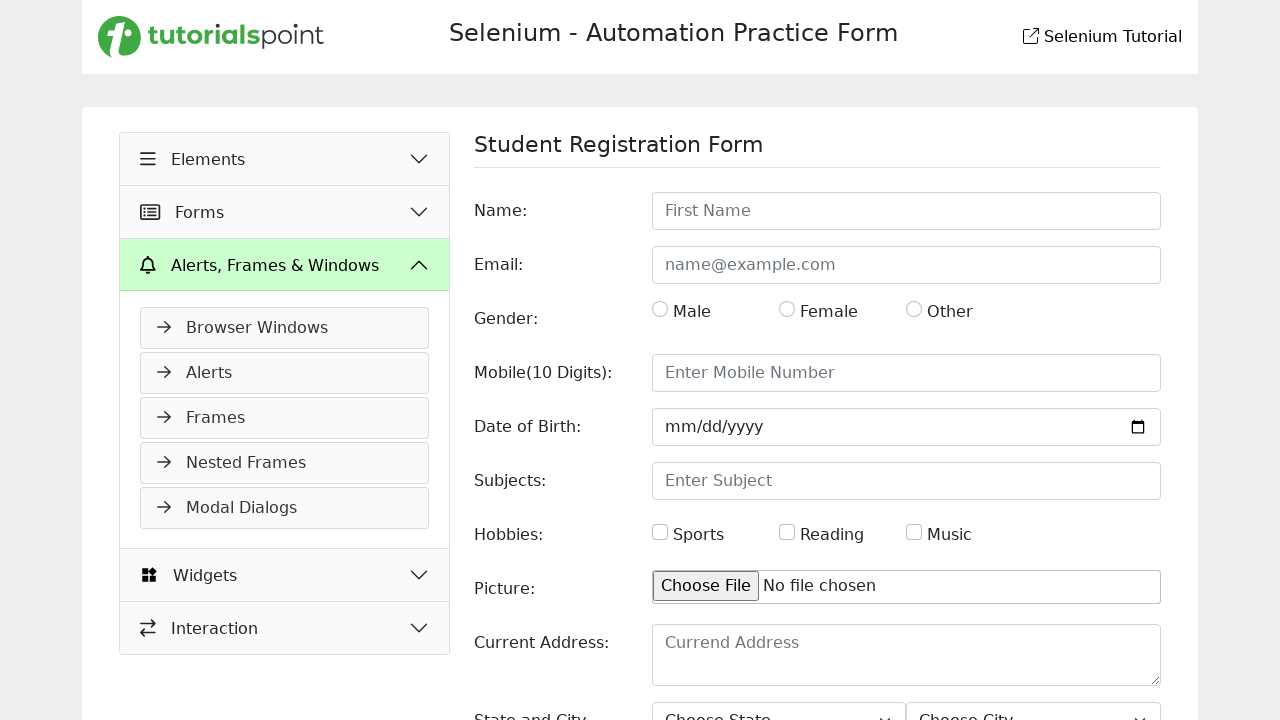

Clicked 'Alerts' link in menu at (285, 373) on xpath=//a[text()=' Alerts']
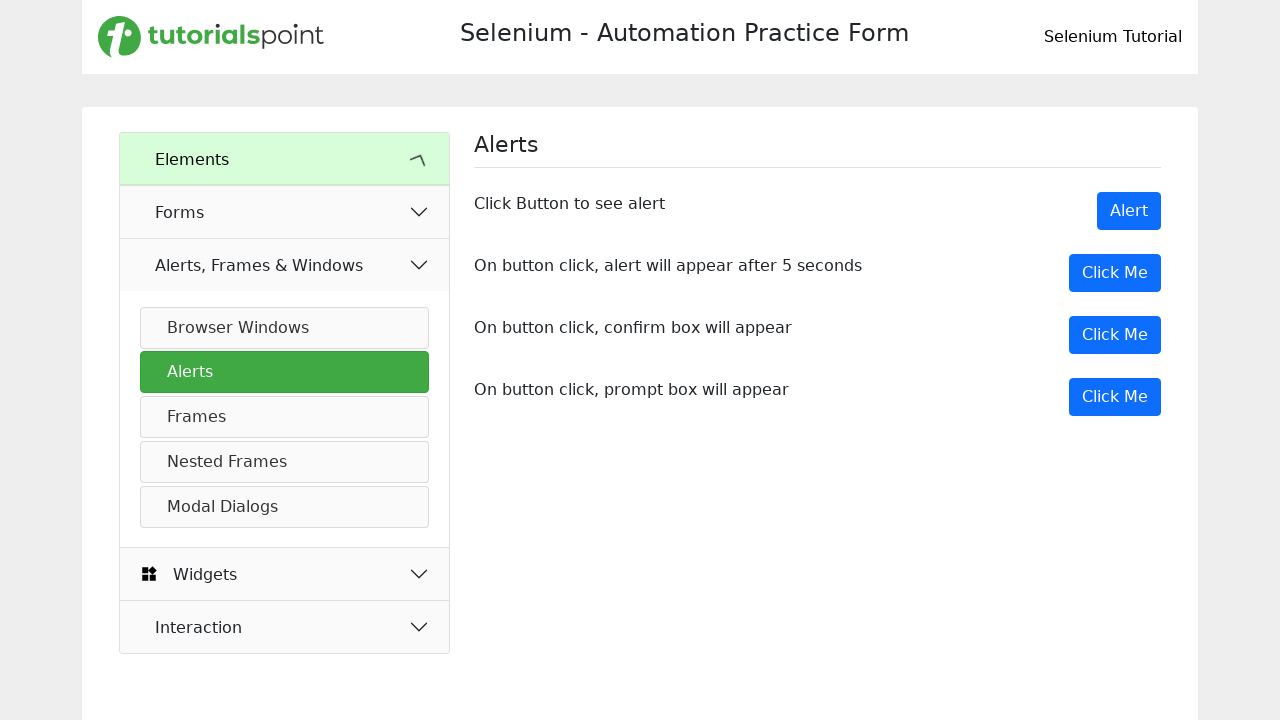

Clicked first 'Click Me' button to trigger alert at (1115, 273) on (//button[text()='Click Me'])[1]
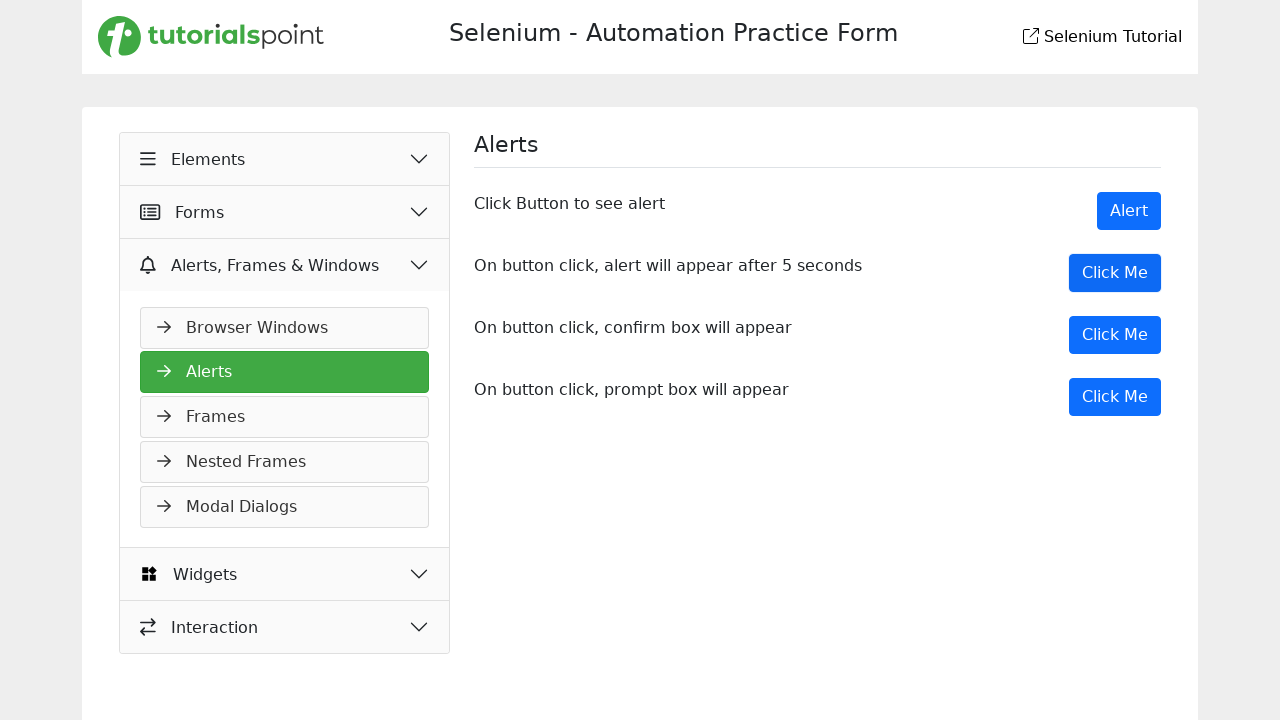

Set up dialog handler to accept alerts
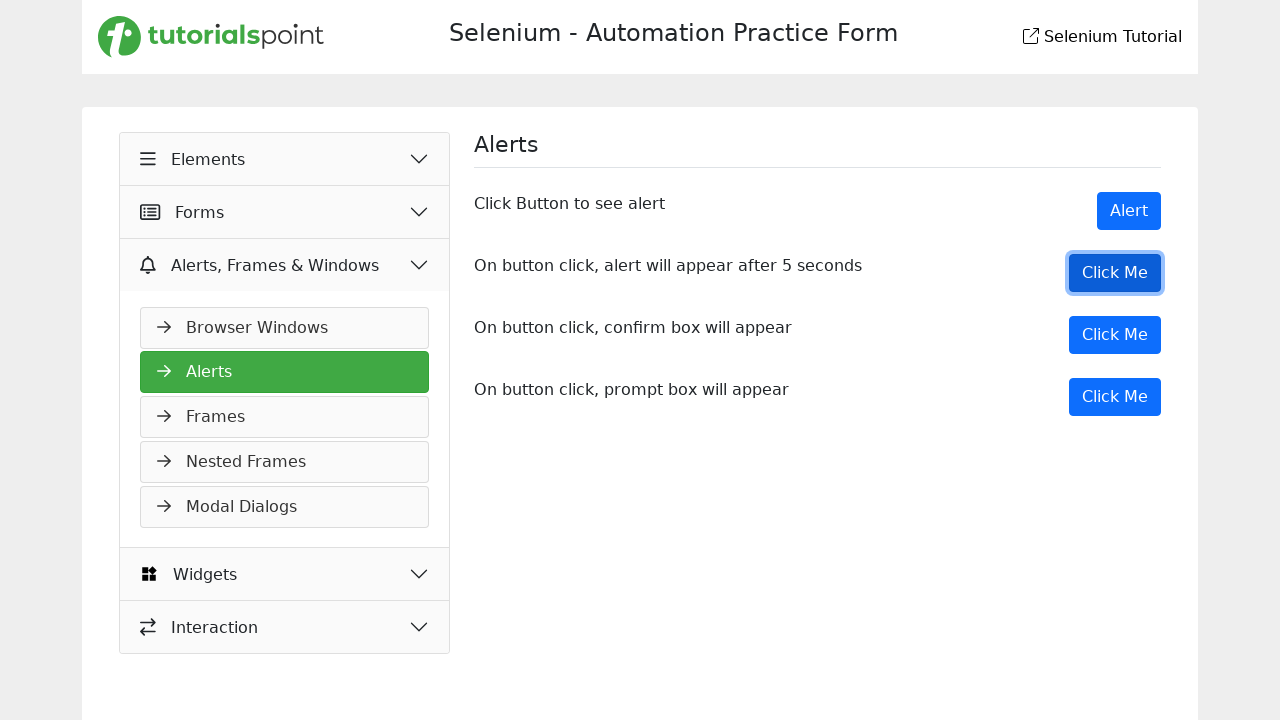

Waited for page to process alert interaction
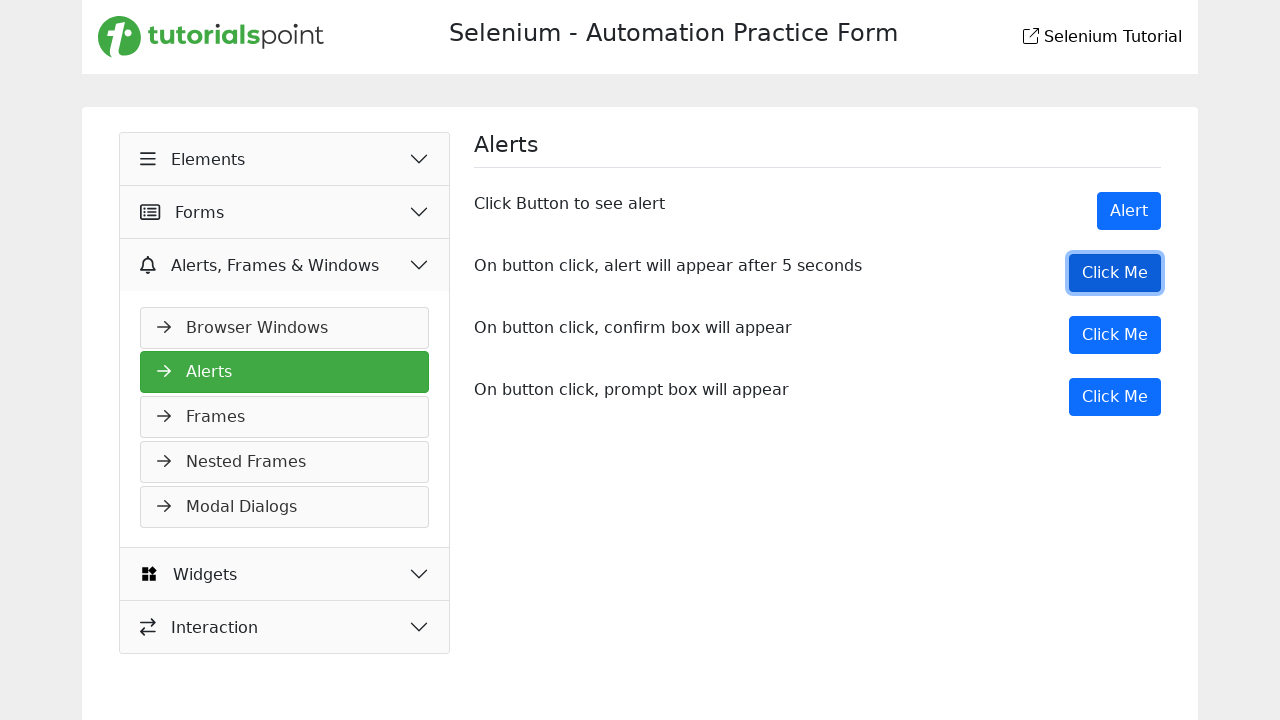

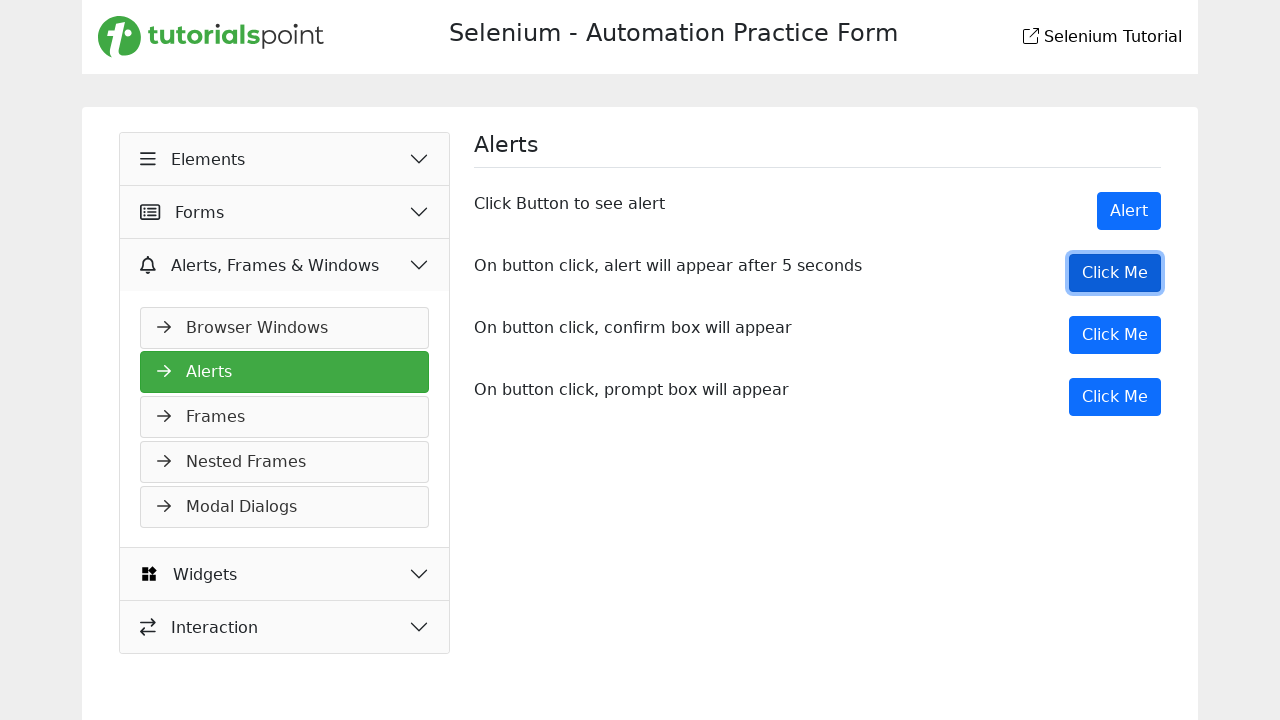